Tests browser back navigation by clicking a "More" link to navigate to a new page, then using browser back to return to the original page

Starting URL: https://kristinek.github.io/site/examples/po

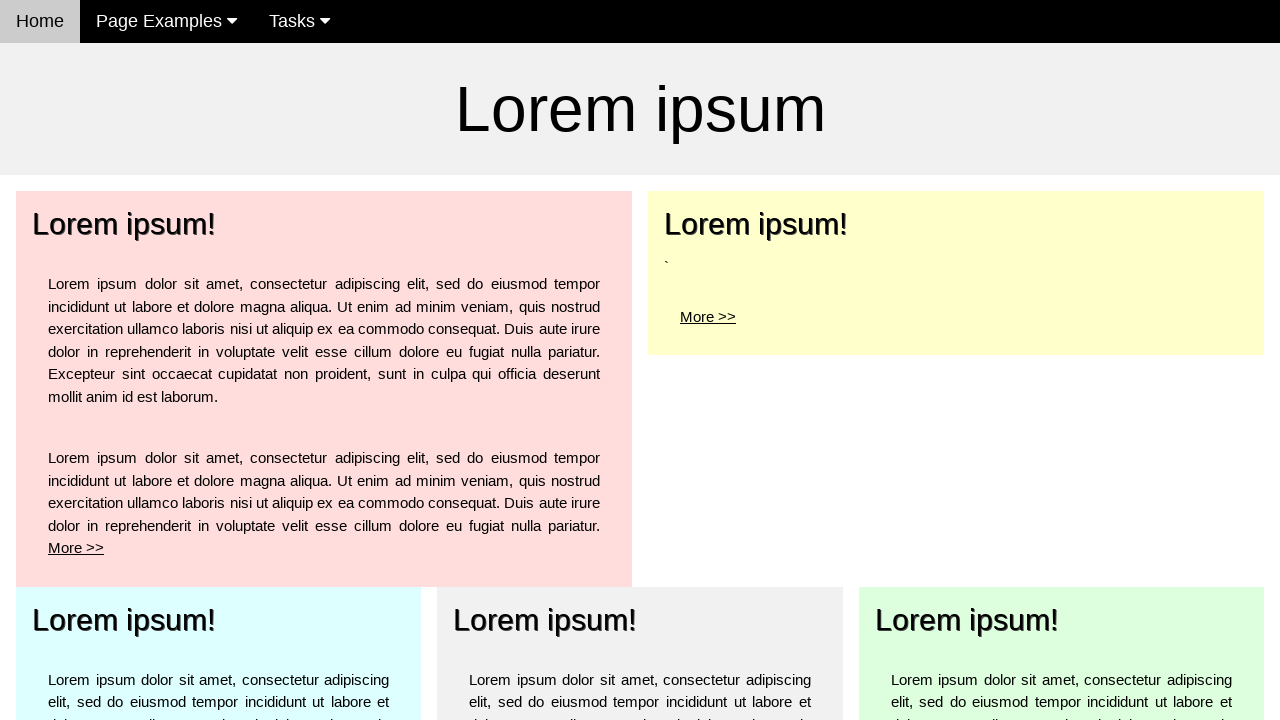

Clicked 'More' link to navigate to new page at (76, 548) on a:has-text('More')
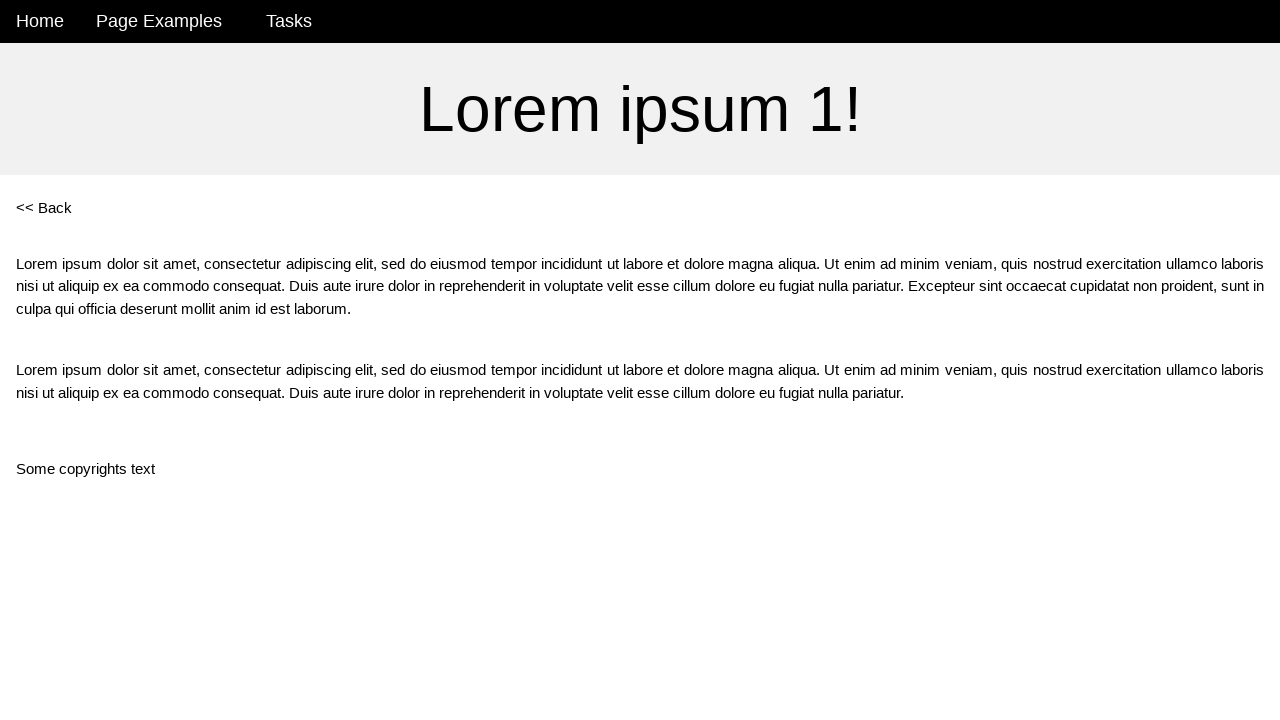

Verified URL changed to po1 page
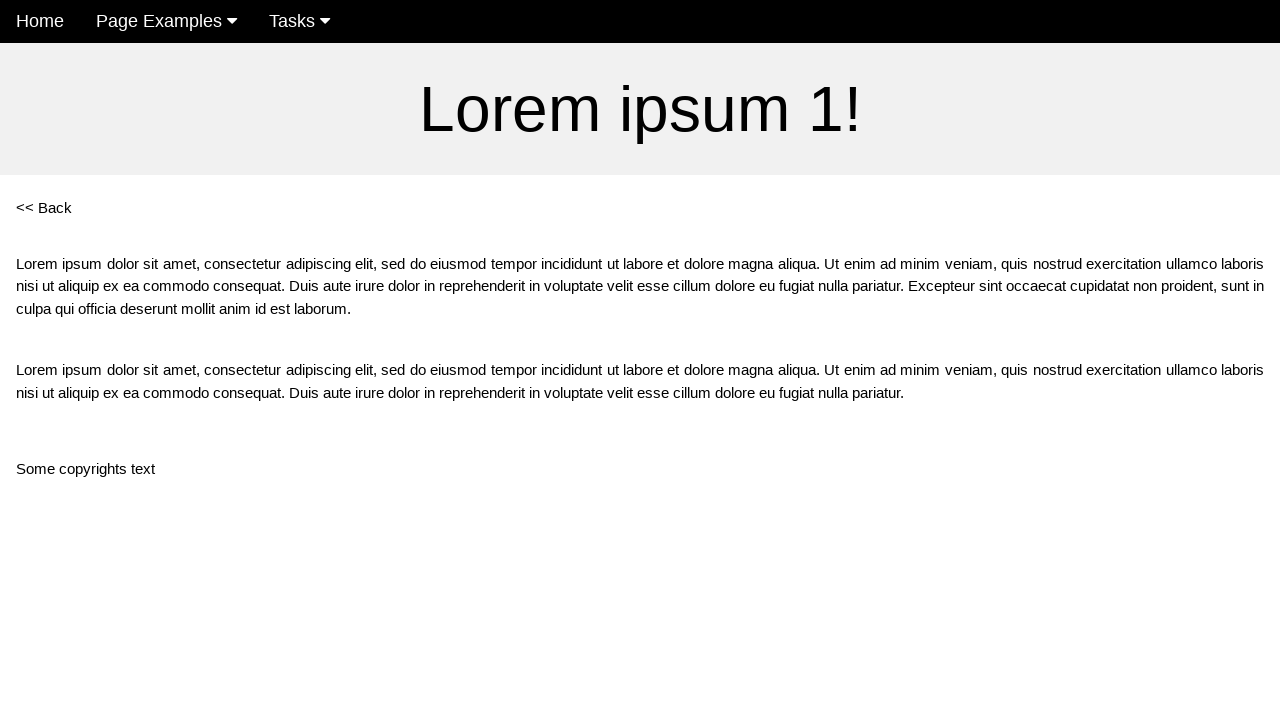

Navigated back using browser history
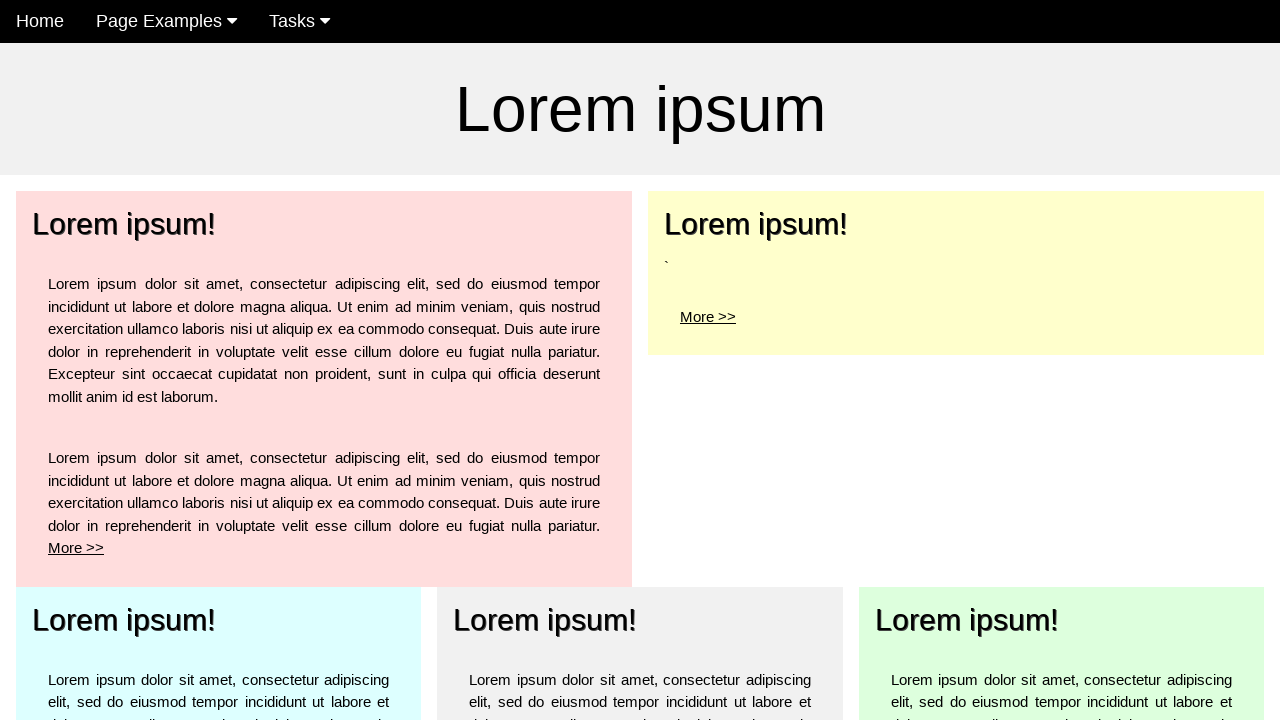

Verified we returned to original po page
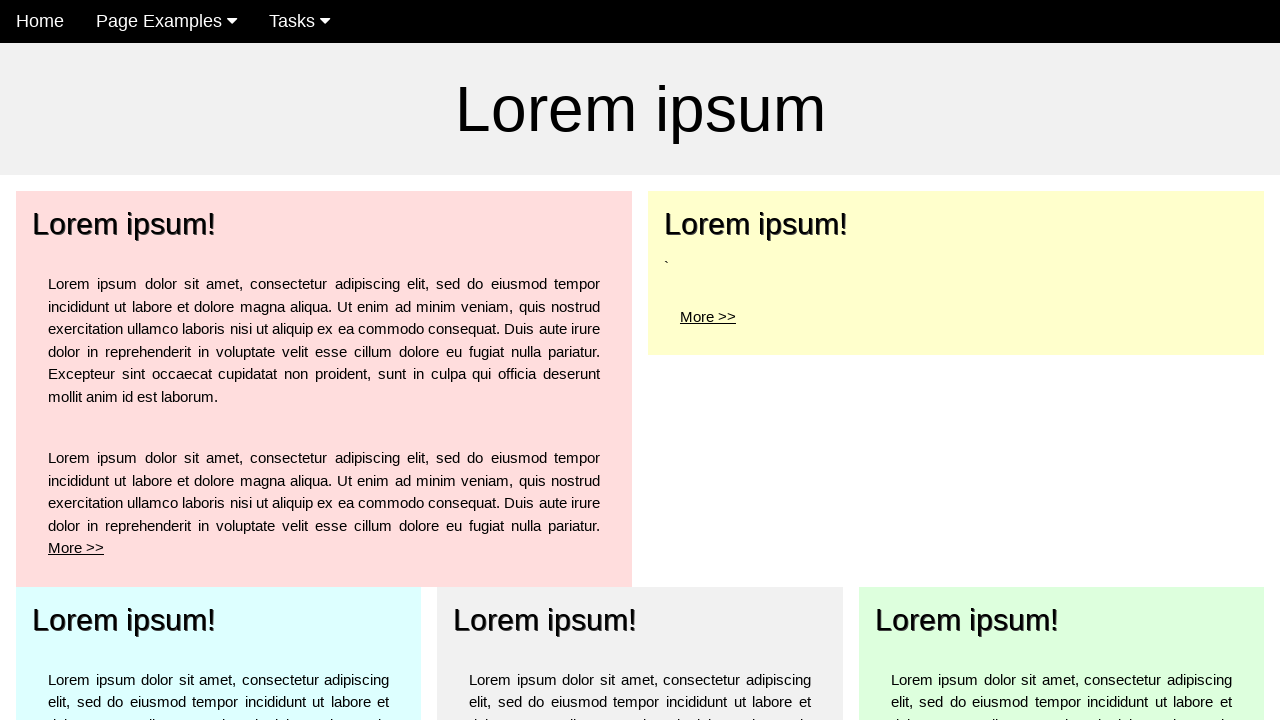

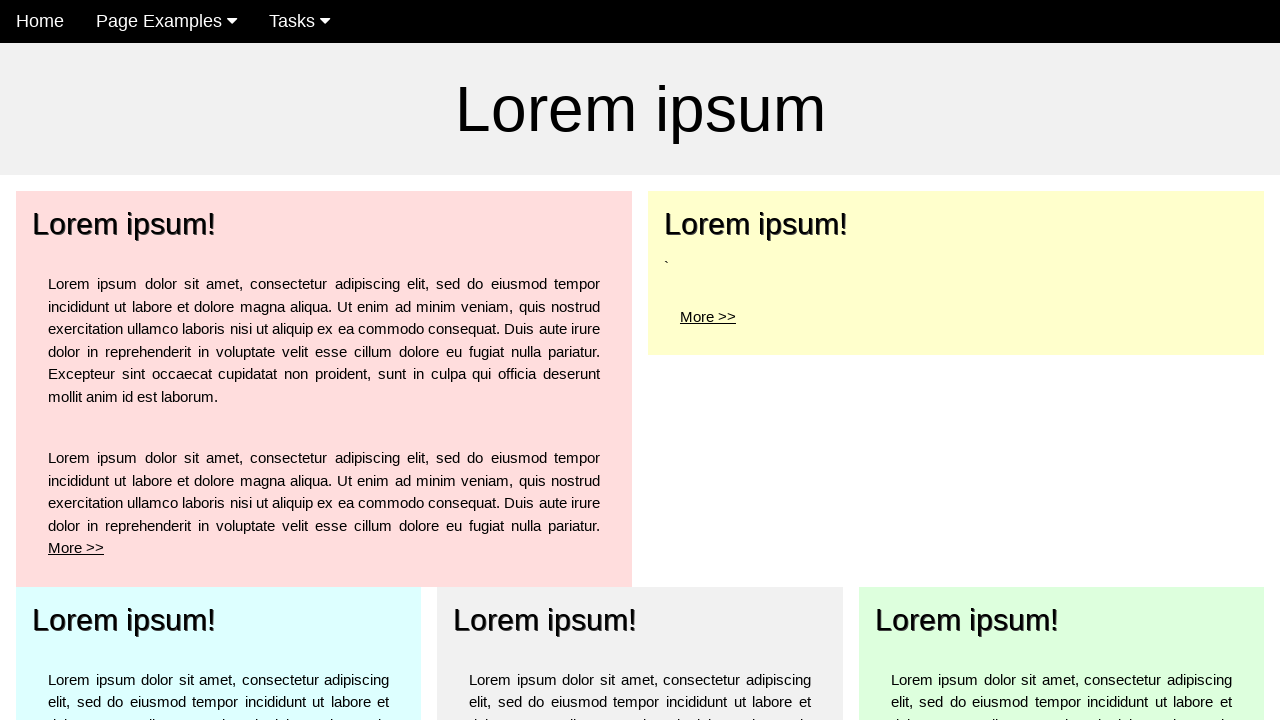